Tests that new todo items are appended to the bottom of the list and the count is displayed correctly

Starting URL: https://demo.playwright.dev/todomvc

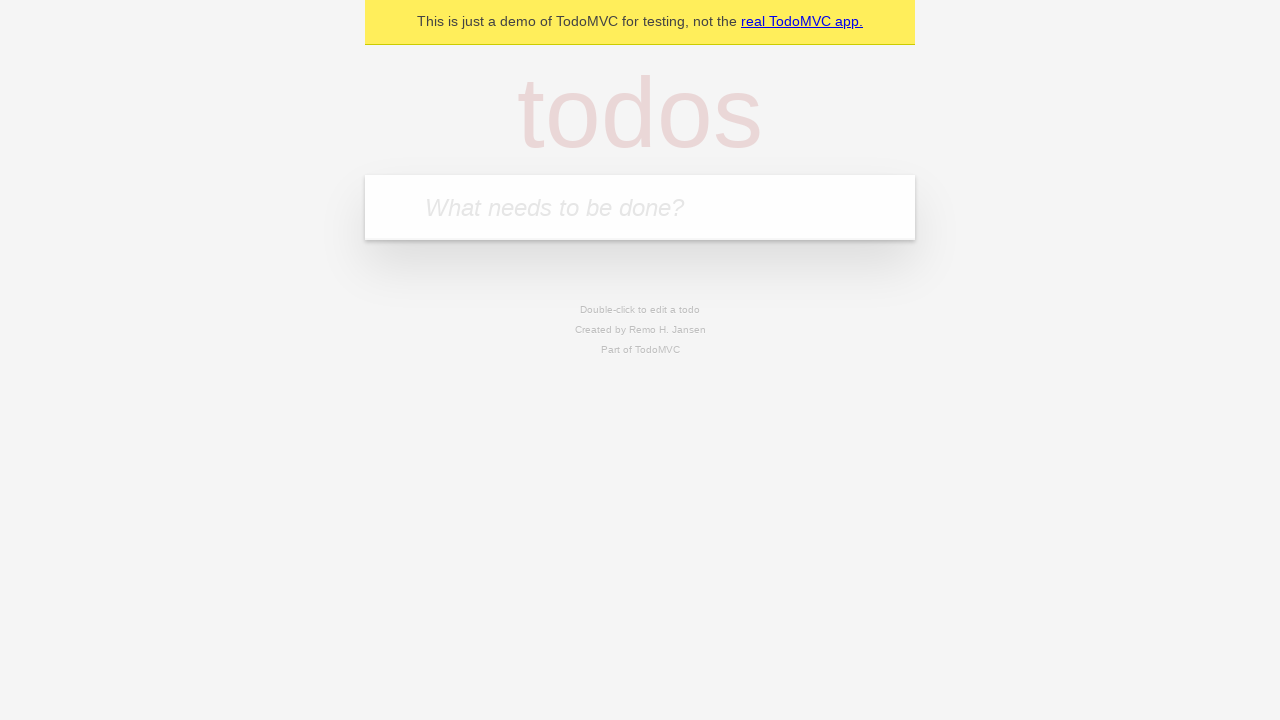

Filled todo input with 'buy some cheese' on internal:attr=[placeholder="What needs to be done?"i]
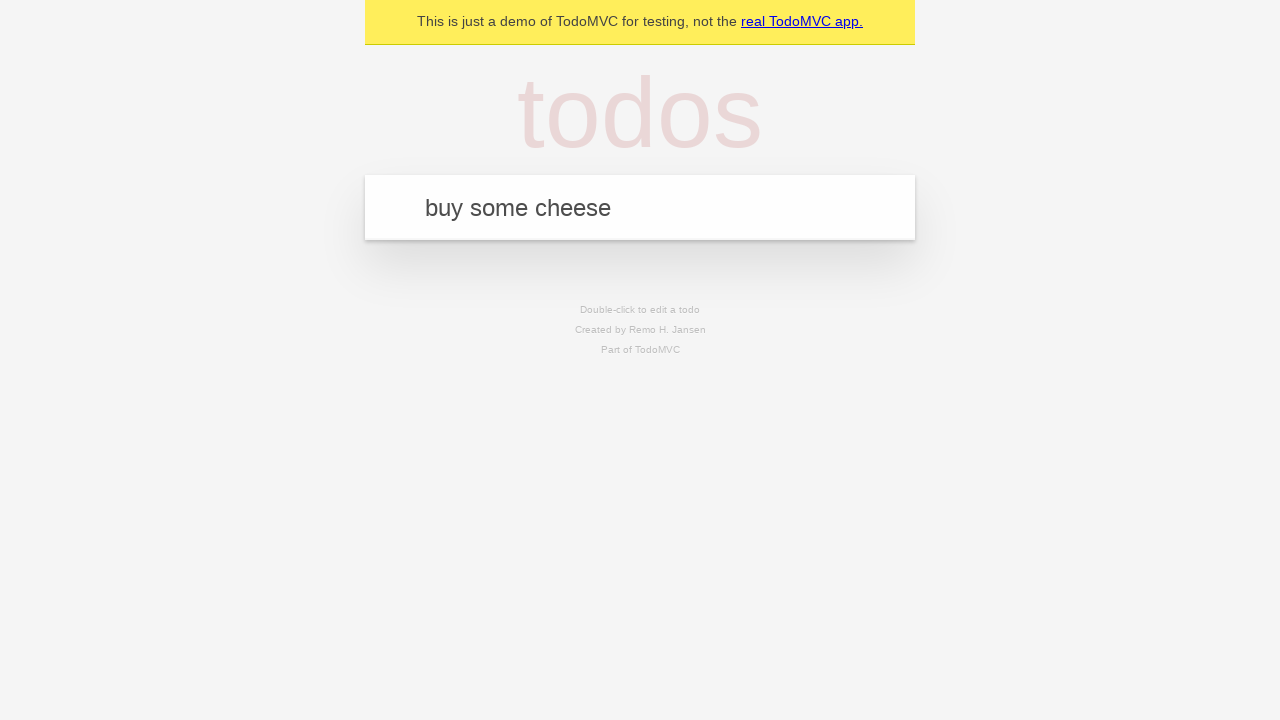

Pressed Enter to add first todo item on internal:attr=[placeholder="What needs to be done?"i]
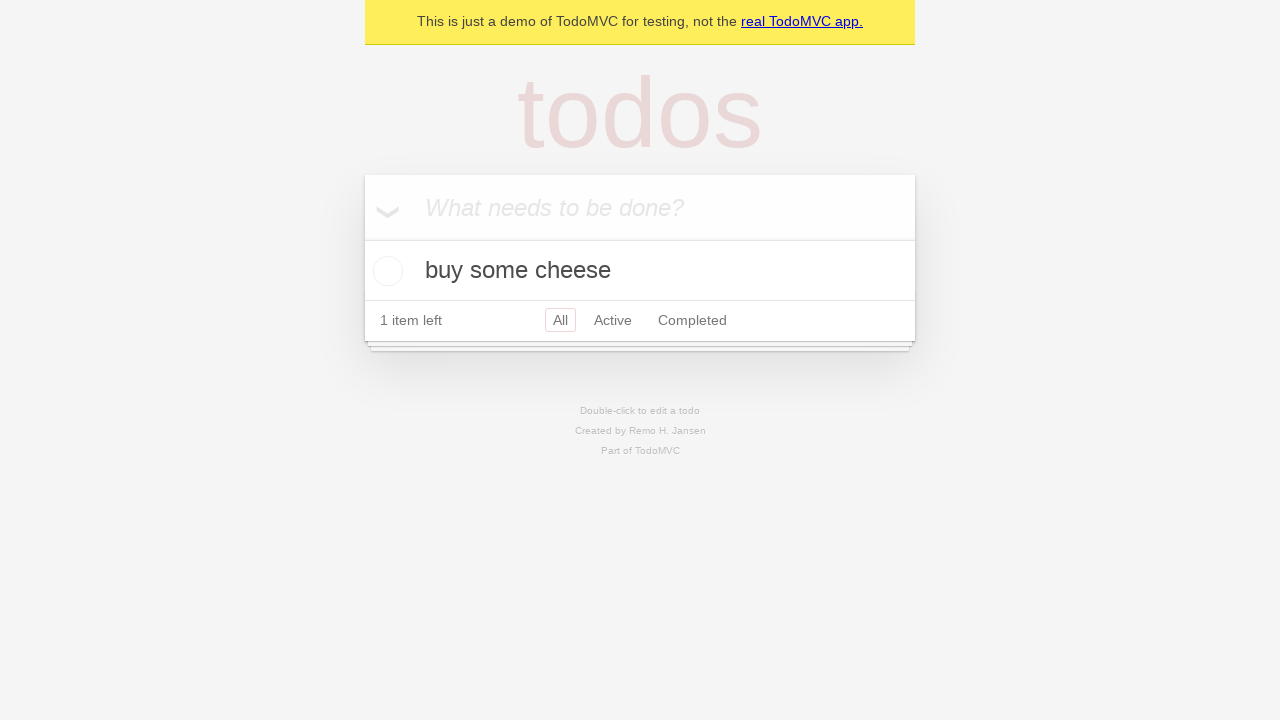

Filled todo input with 'feed the cat' on internal:attr=[placeholder="What needs to be done?"i]
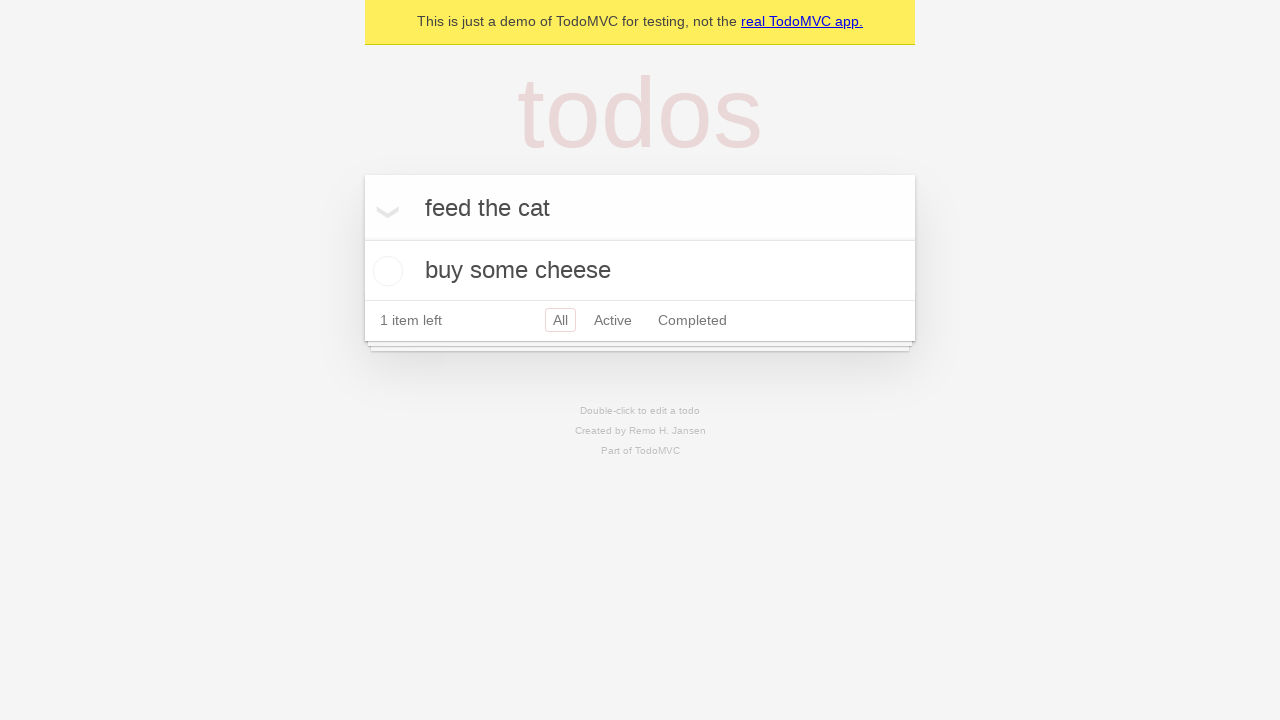

Pressed Enter to add second todo item on internal:attr=[placeholder="What needs to be done?"i]
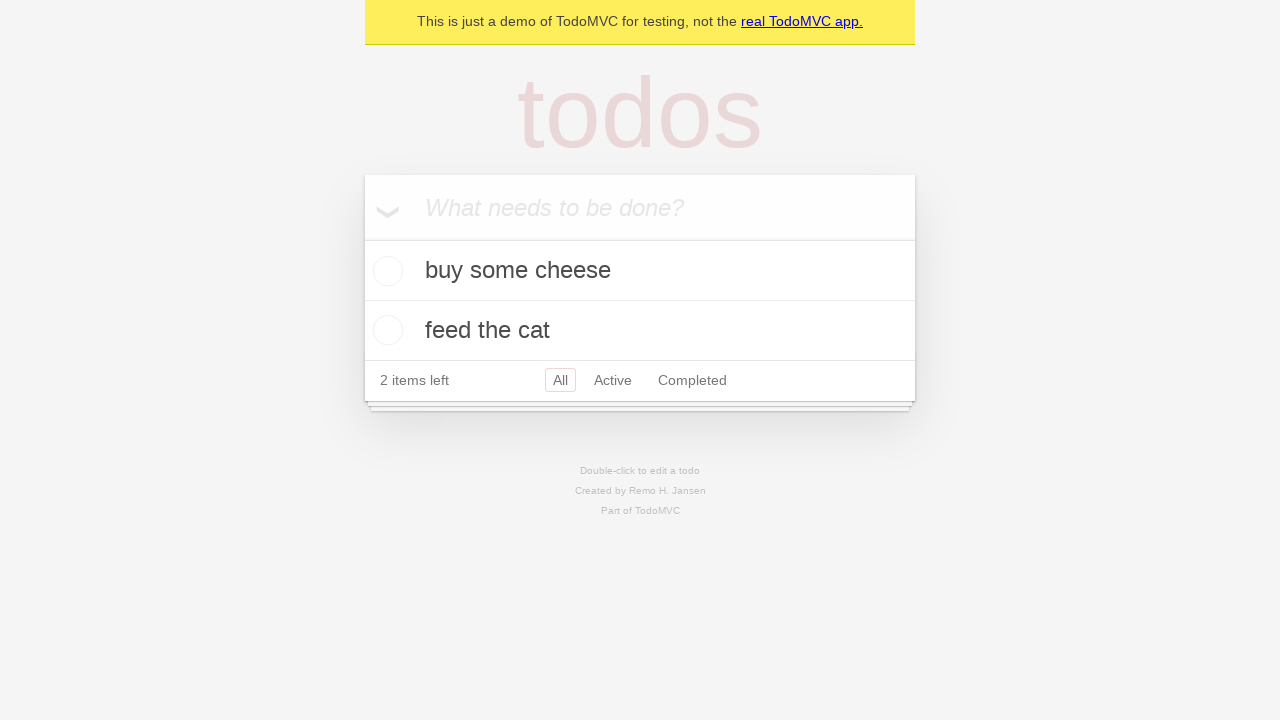

Filled todo input with 'book a doctors appointment' on internal:attr=[placeholder="What needs to be done?"i]
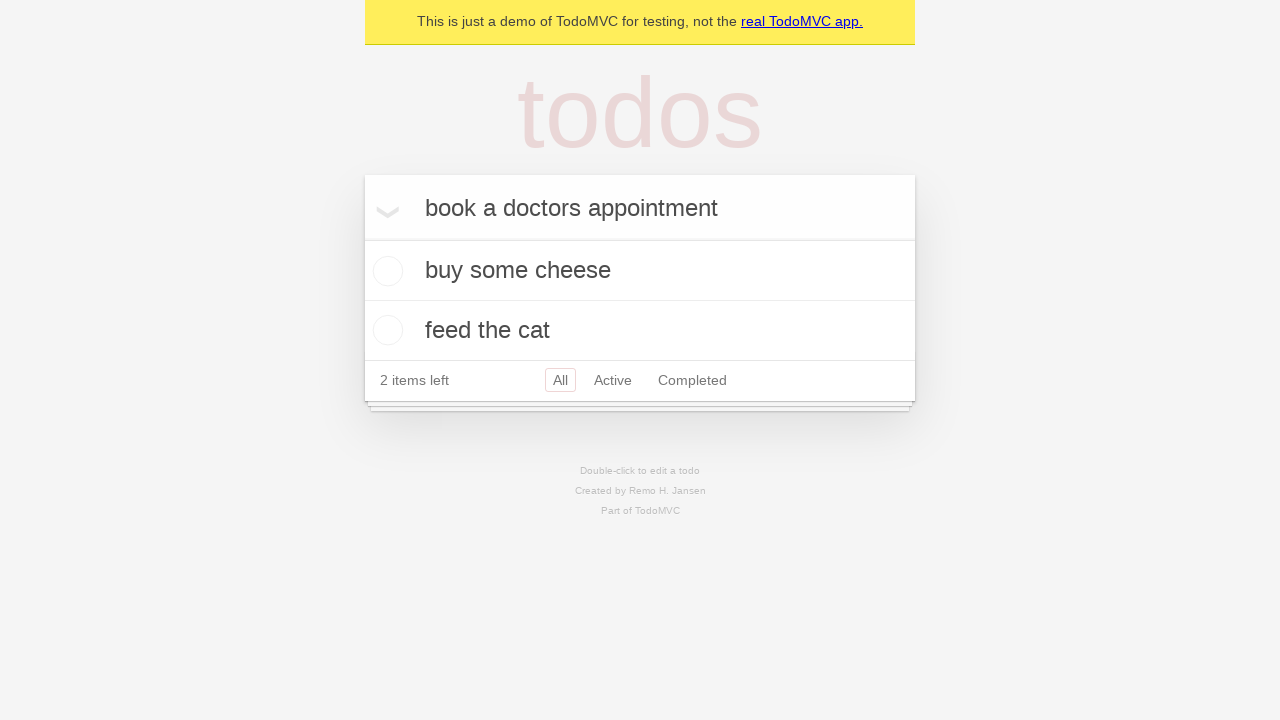

Pressed Enter to add third todo item on internal:attr=[placeholder="What needs to be done?"i]
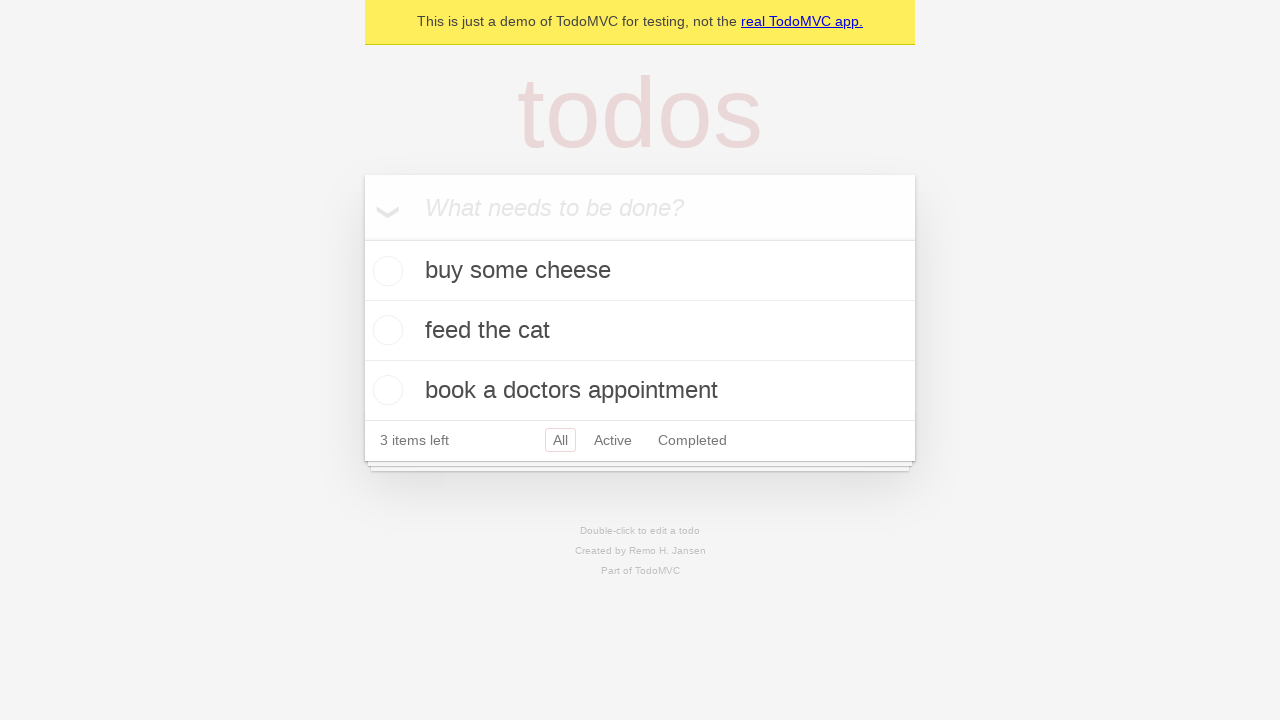

Todo count element loaded, verifying all three items appended to list
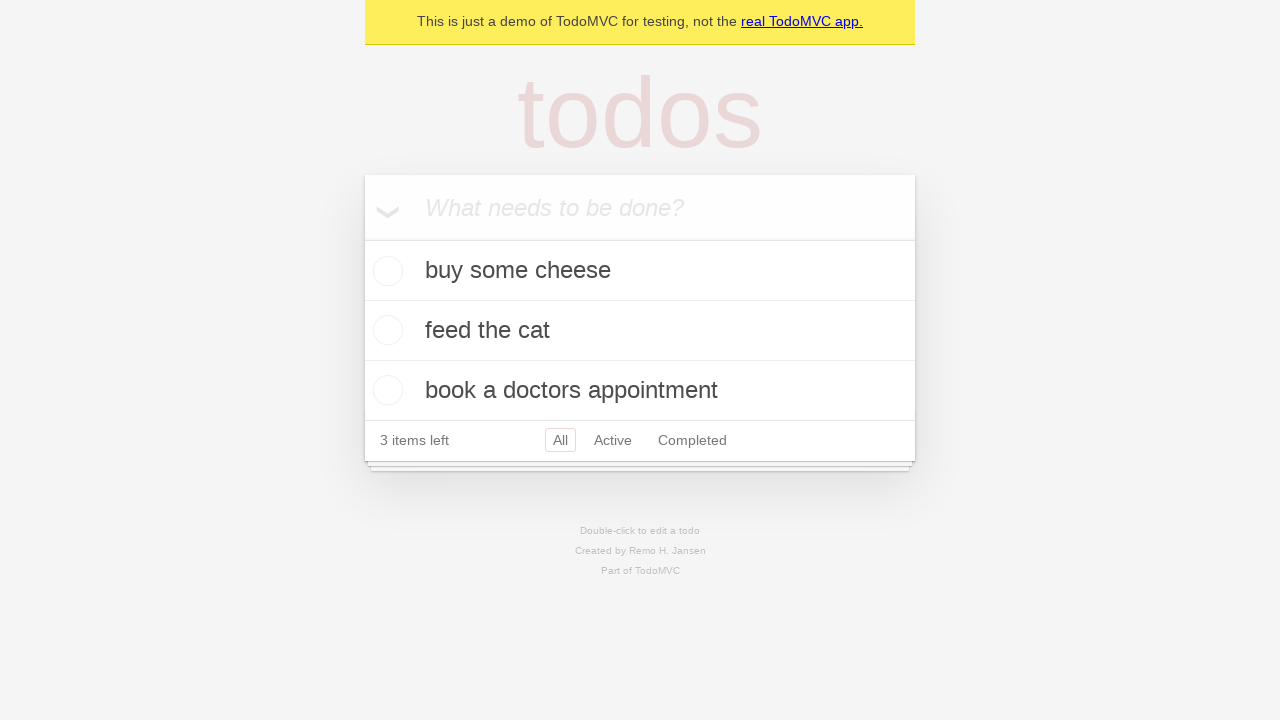

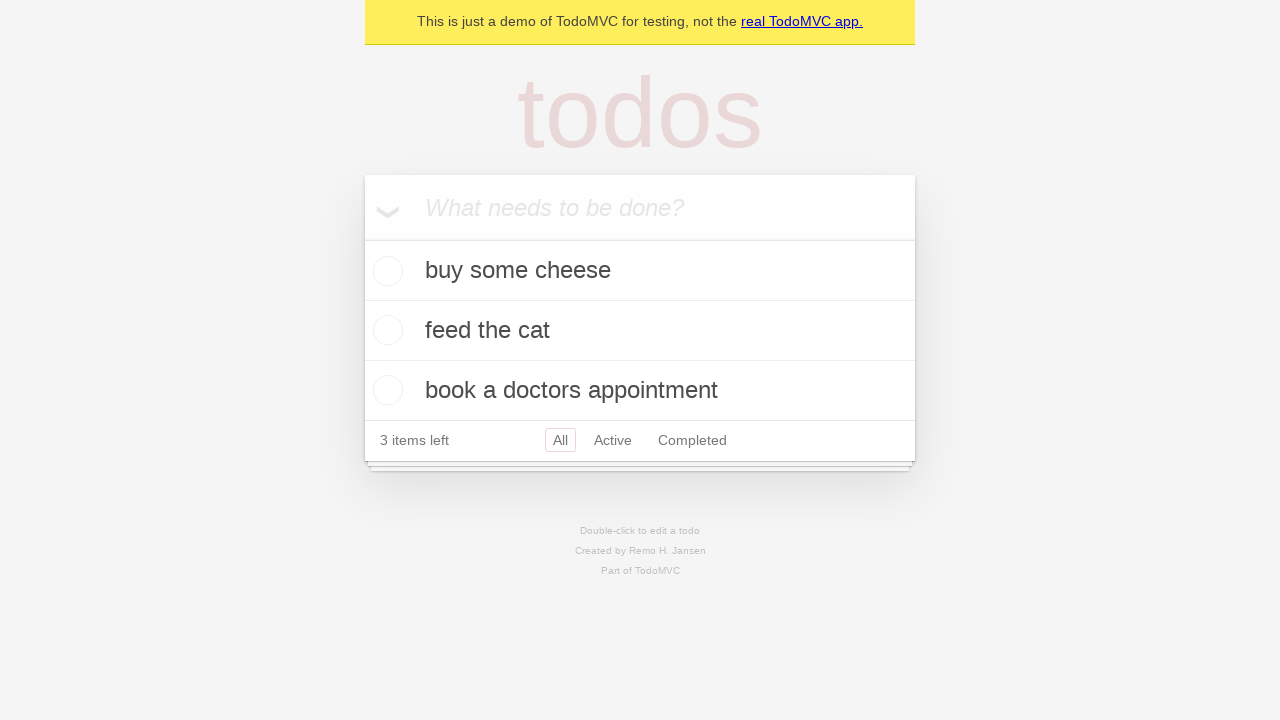